Tests page refresh functionality by clicking a refresh button and verifying that the displayed text changes after refresh

Starting URL: https://testpages.herokuapp.com/styled/refresh

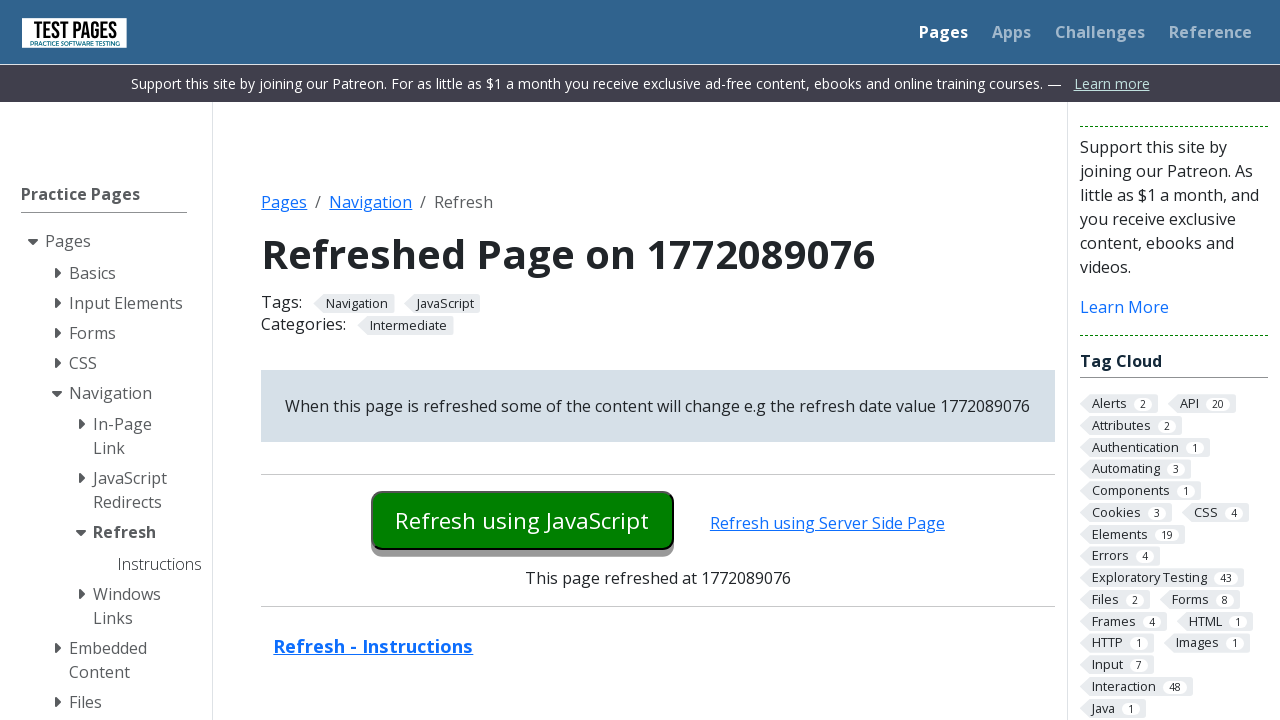

Located refresh display text element
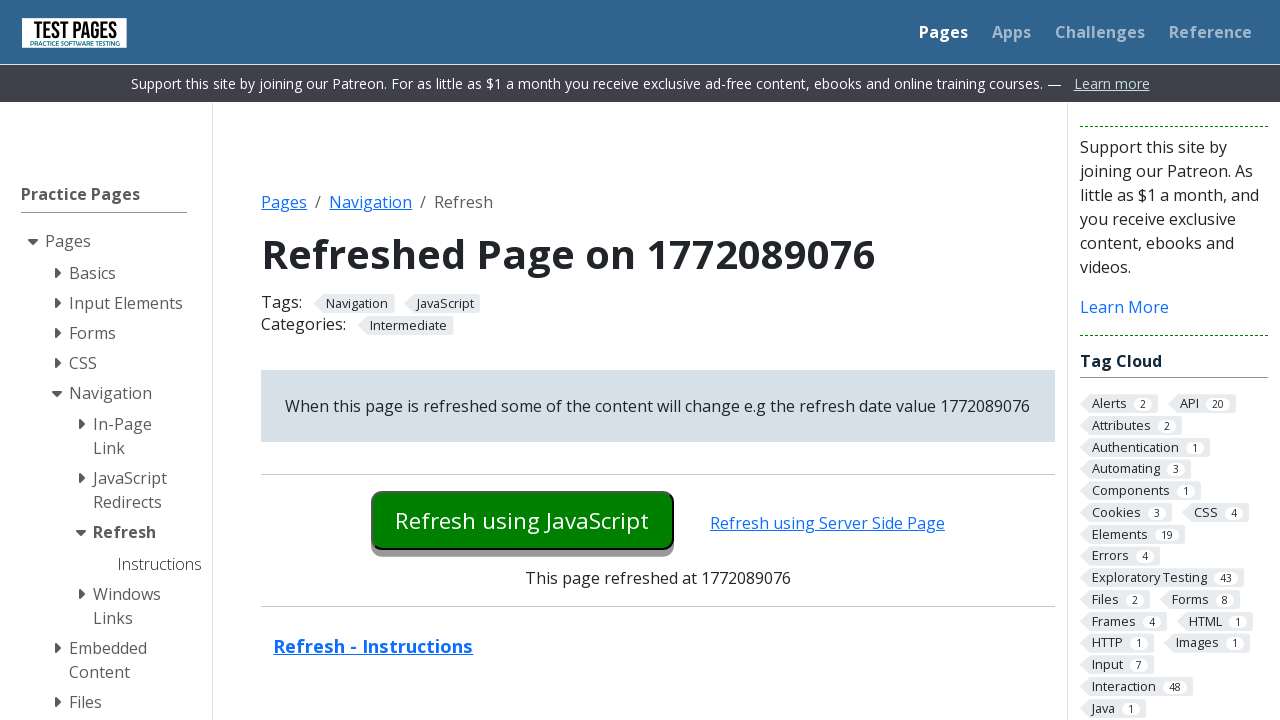

Retrieved initial text before refresh: 'This page refreshed at 1772089076'
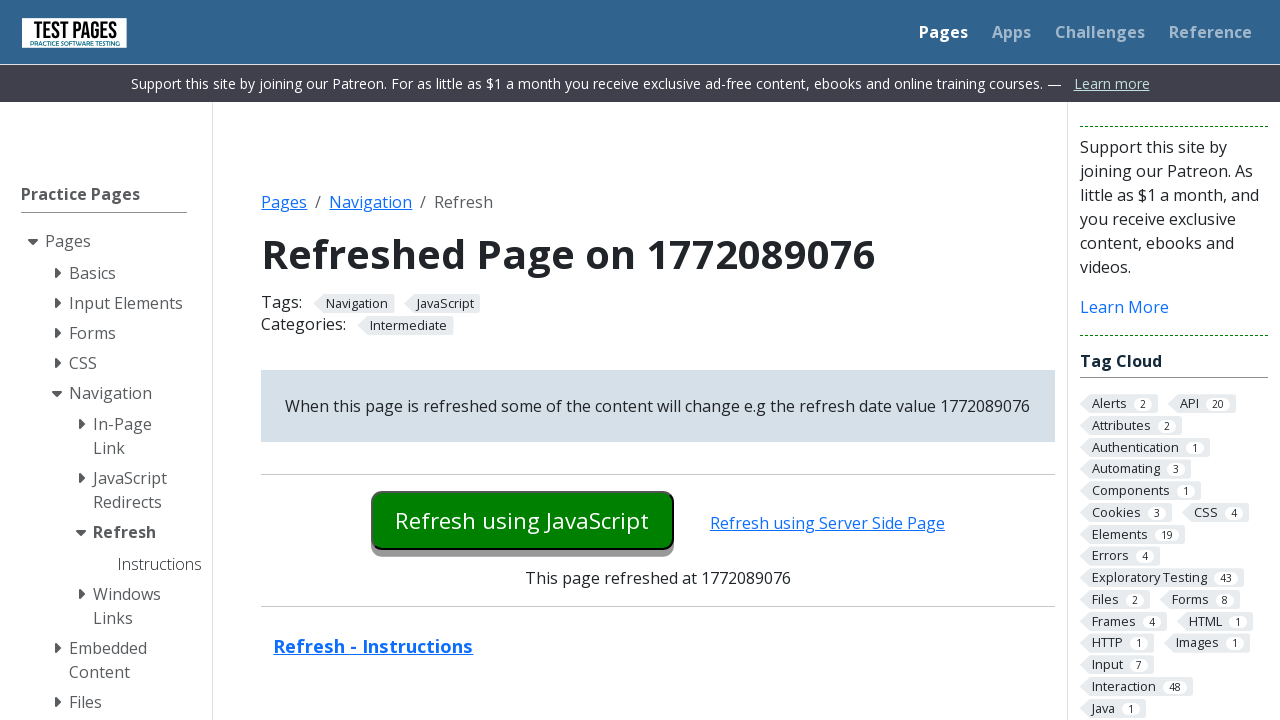

Clicked refresh button at (522, 520) on #button
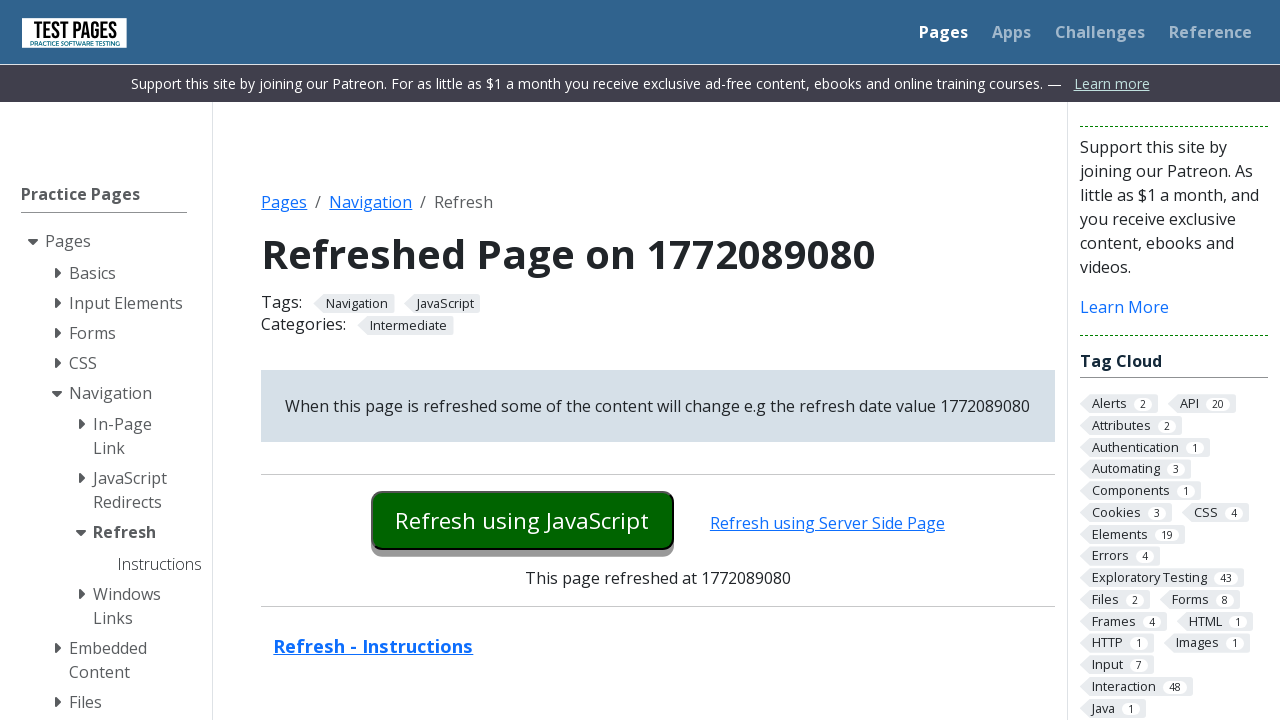

Waited for refreshed content to become visible
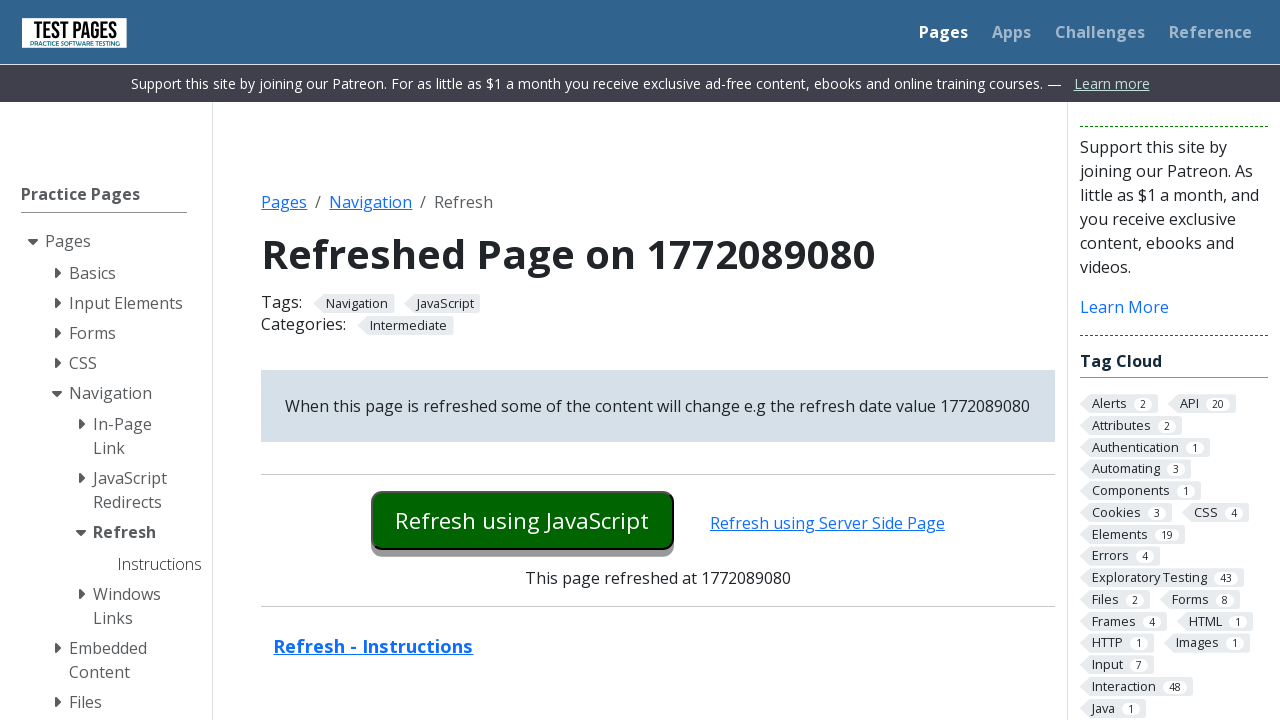

Retrieved text after refresh: 'This page refreshed at 1772089080'
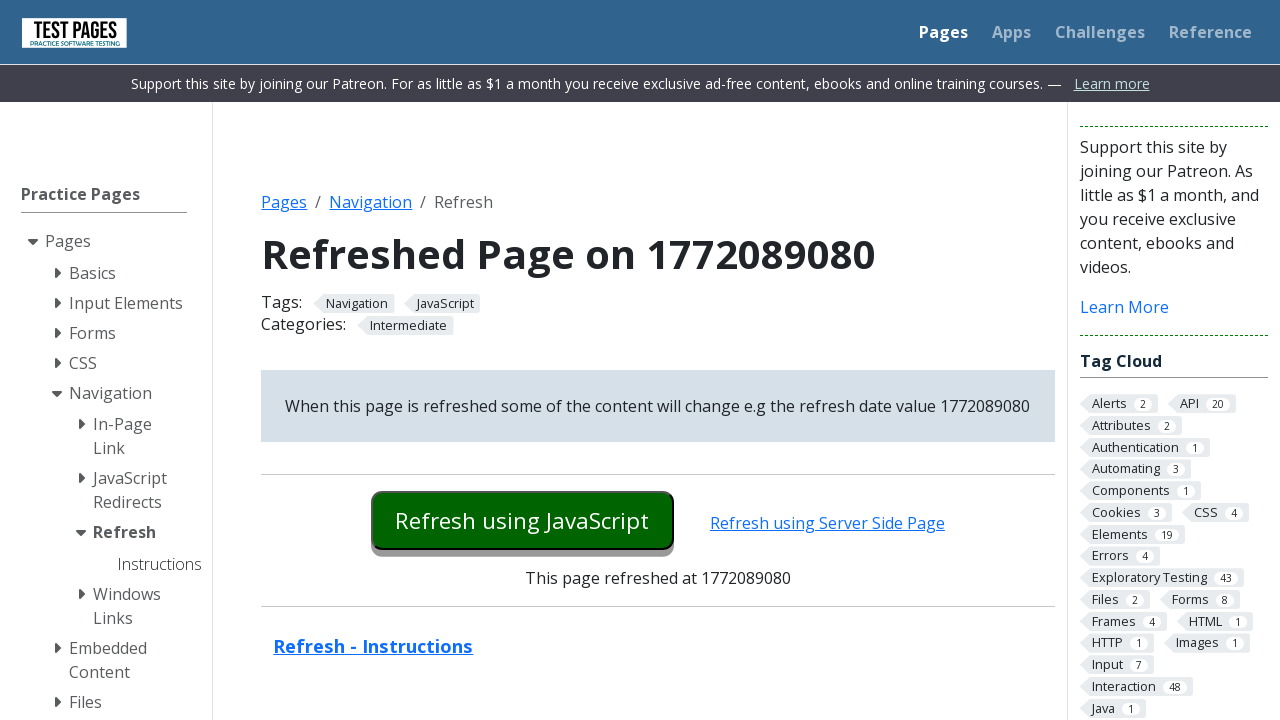

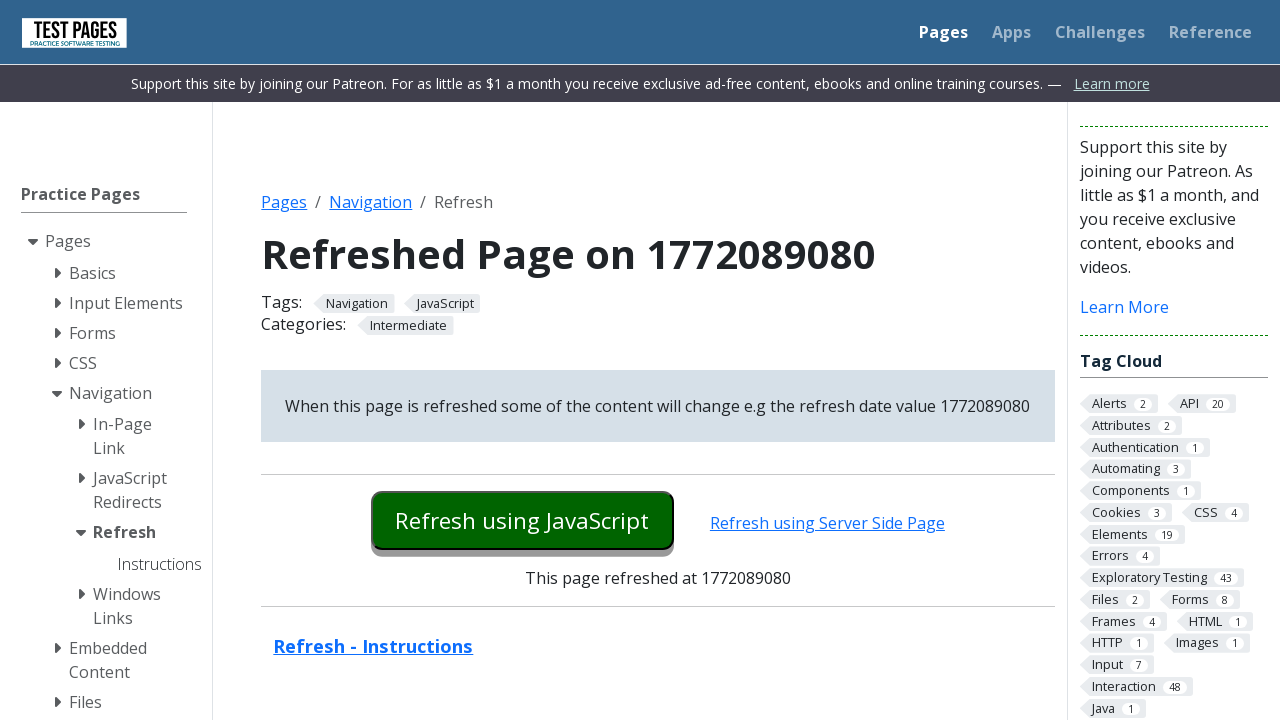